Tests date picker interaction by clicking on the start date input field to open the date picker widget

Starting URL: https://testautomationpractice.blogspot.com/

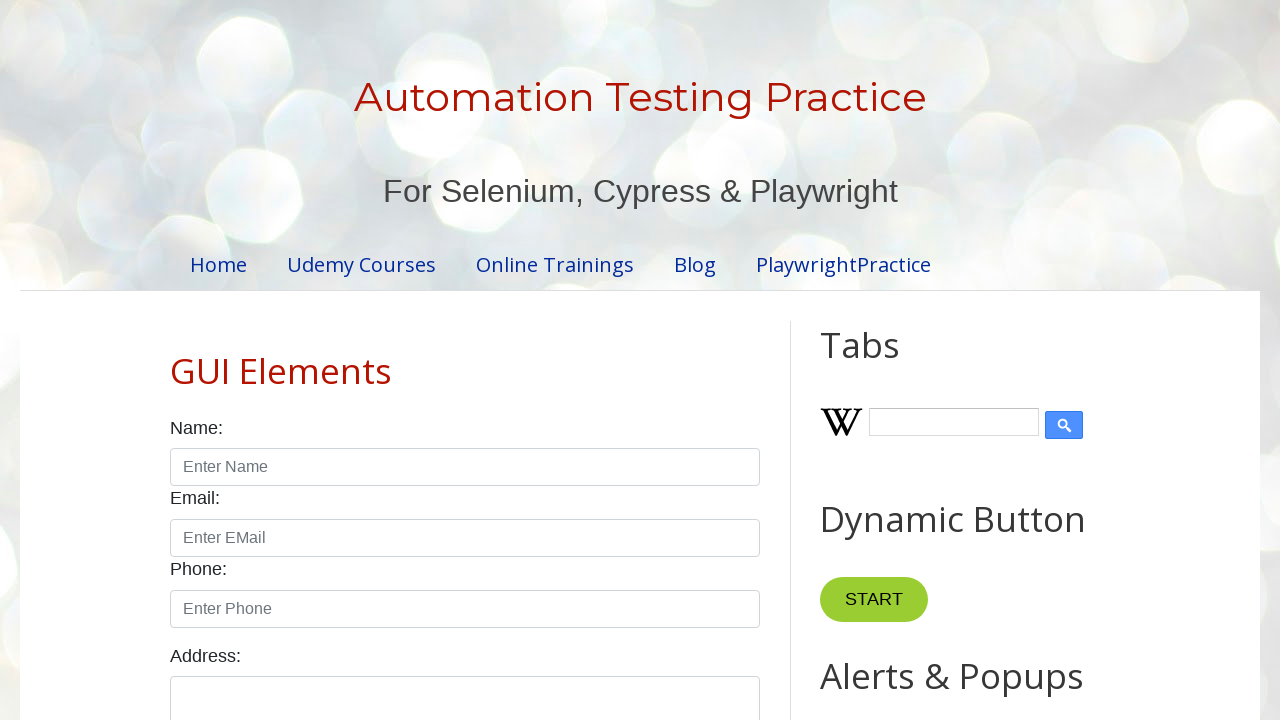

Clicked on the start date input field to open the date picker widget at (261, 360) on input#start-date
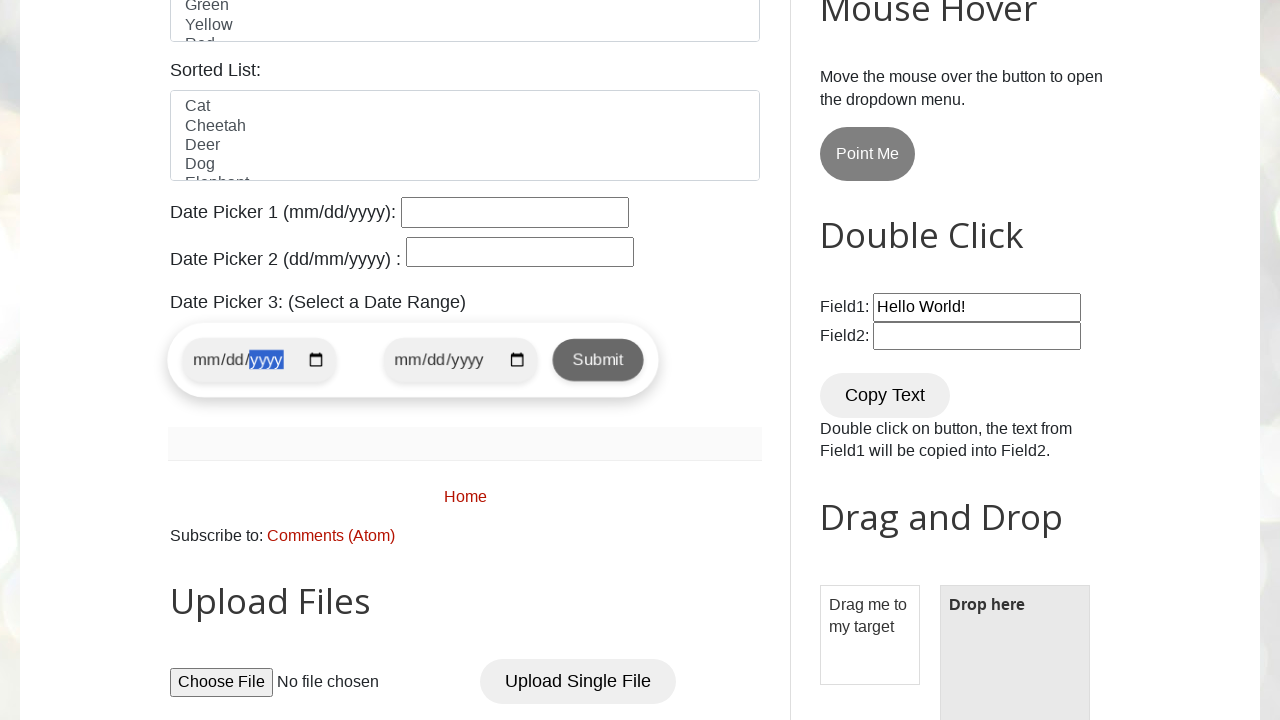

Waited for the date picker to be visible
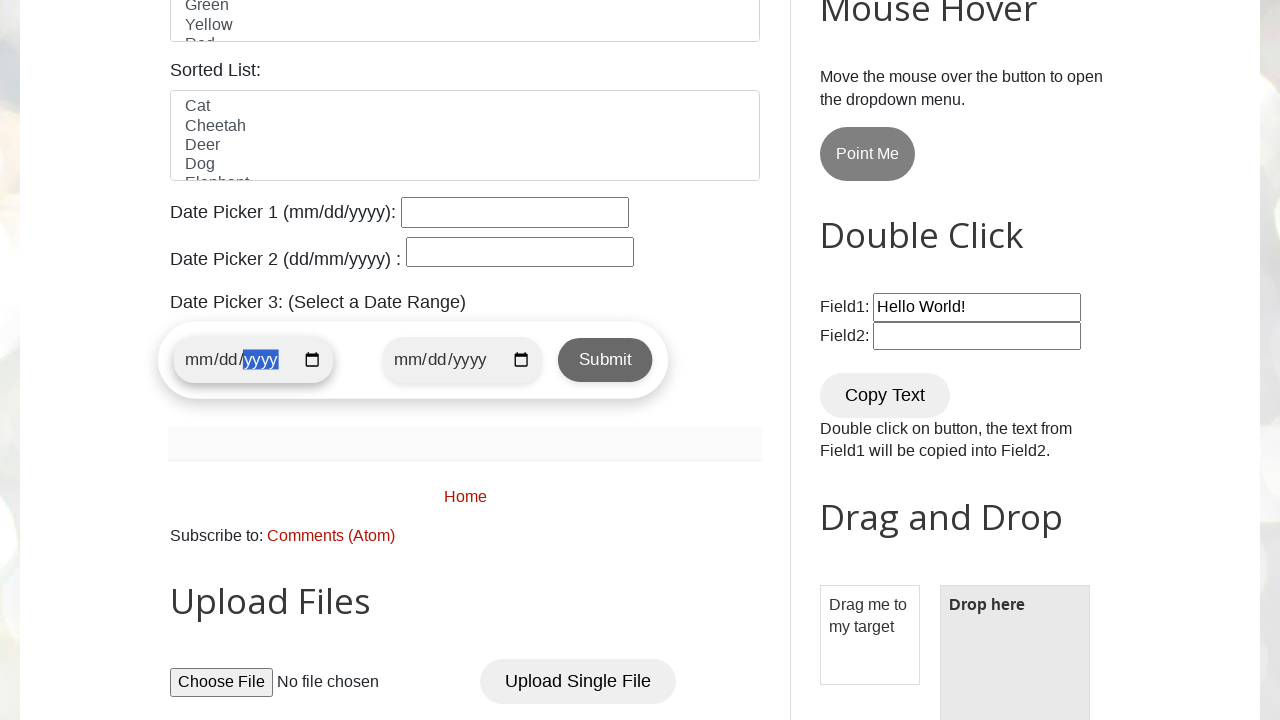

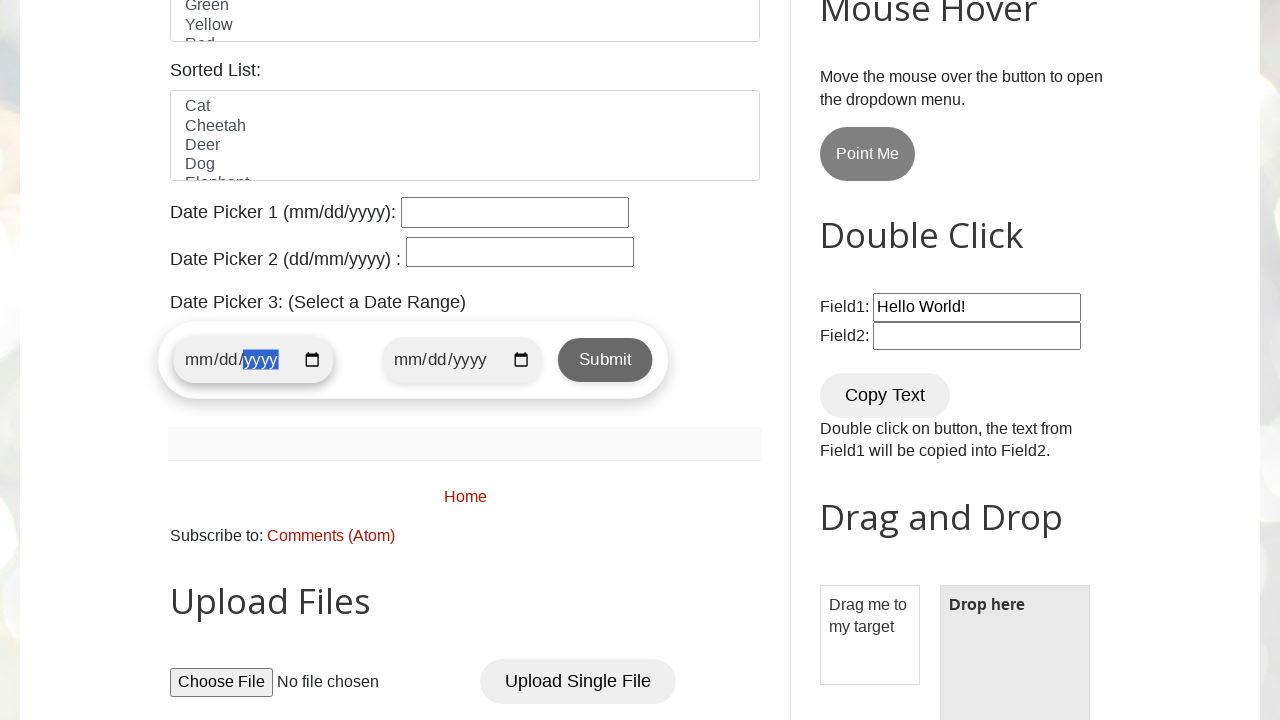